Navigates to a software testing material interview category page, clicks on the Blog link, and then clicks on the page body.

Starting URL: https://www.softwaretestingmaterial.com/category/interview/

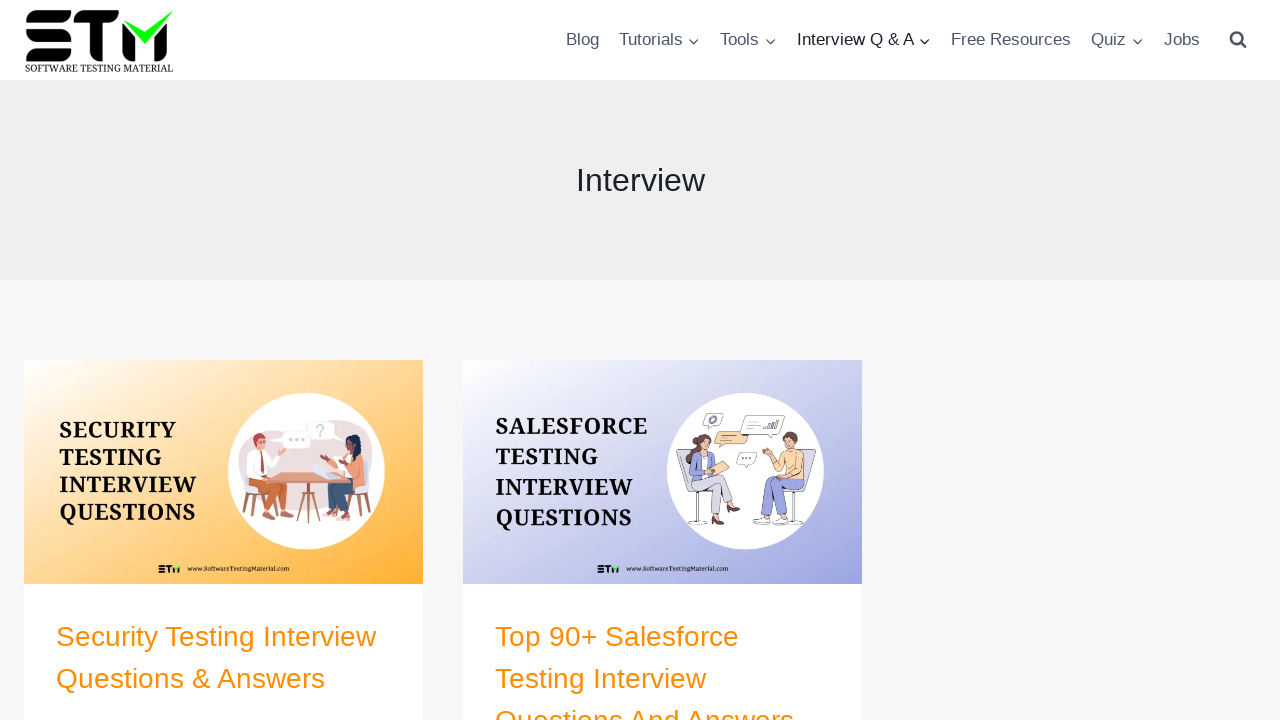

Waited for page to load with domcontentloaded state
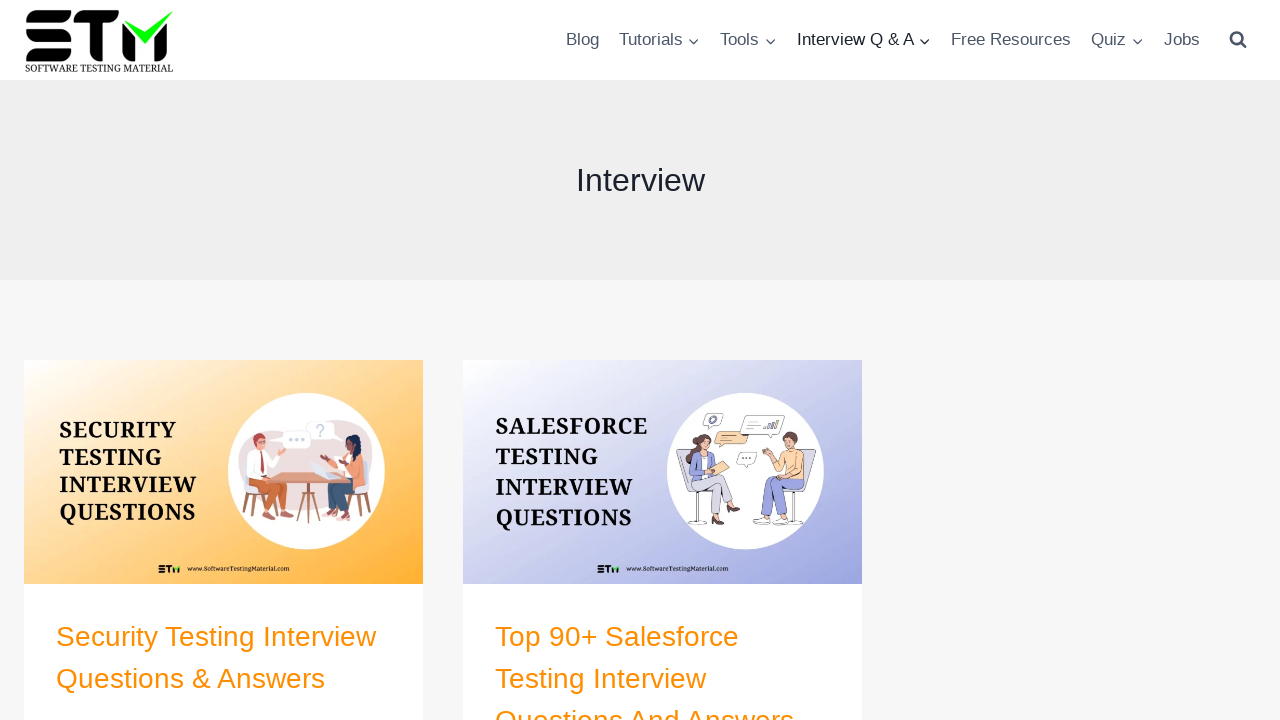

Clicked on the Blog link at (582, 40) on xpath=//a[text()='Blog']
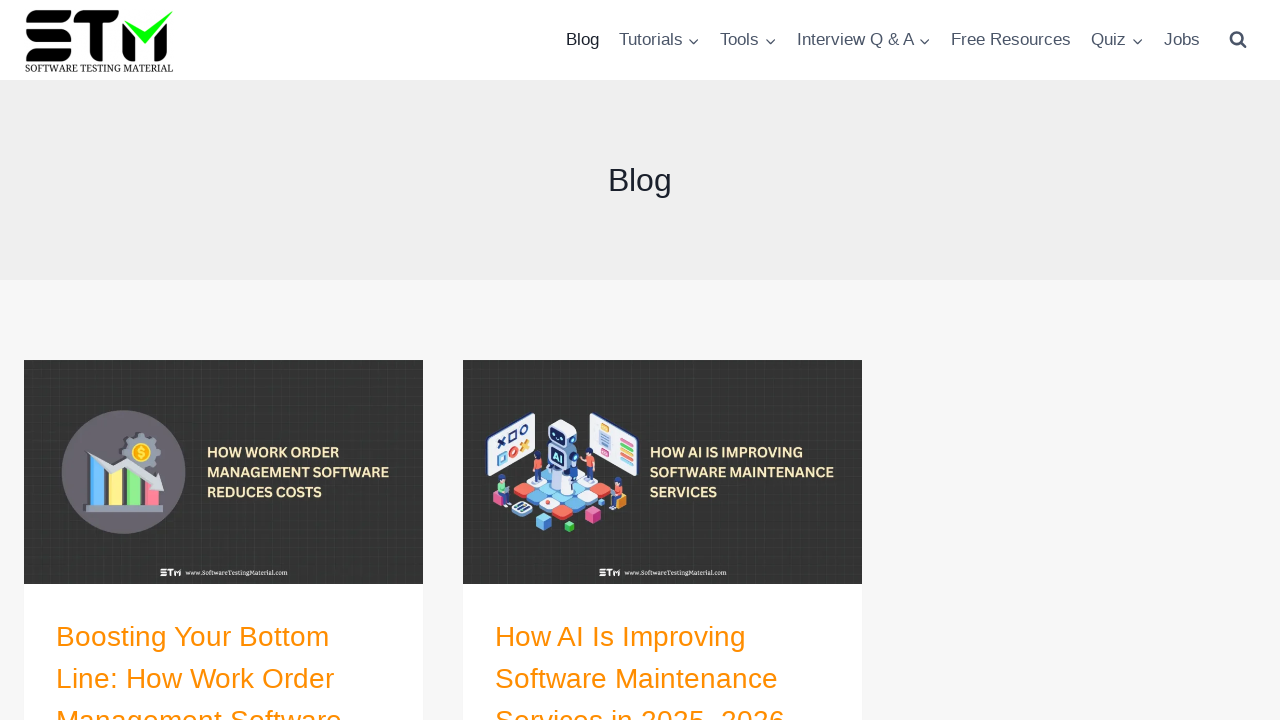

Waited for page to load after Blog link navigation
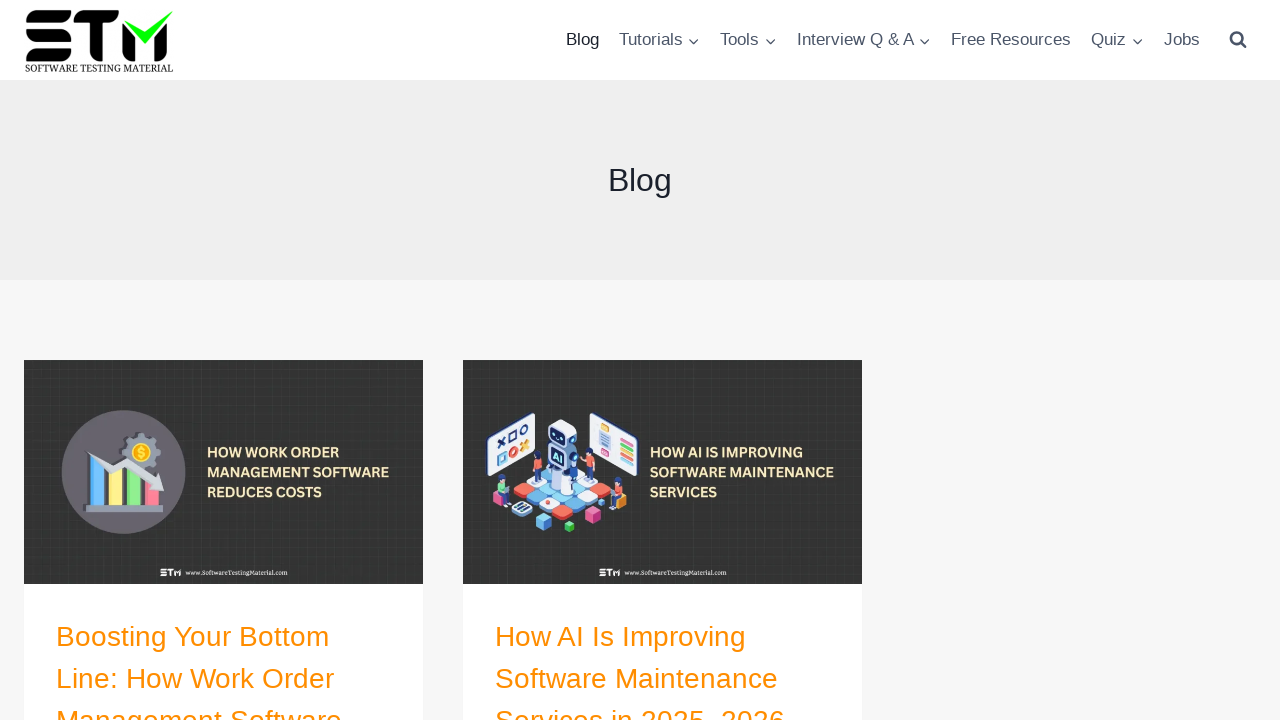

Clicked on the page body element at (640, 360) on body
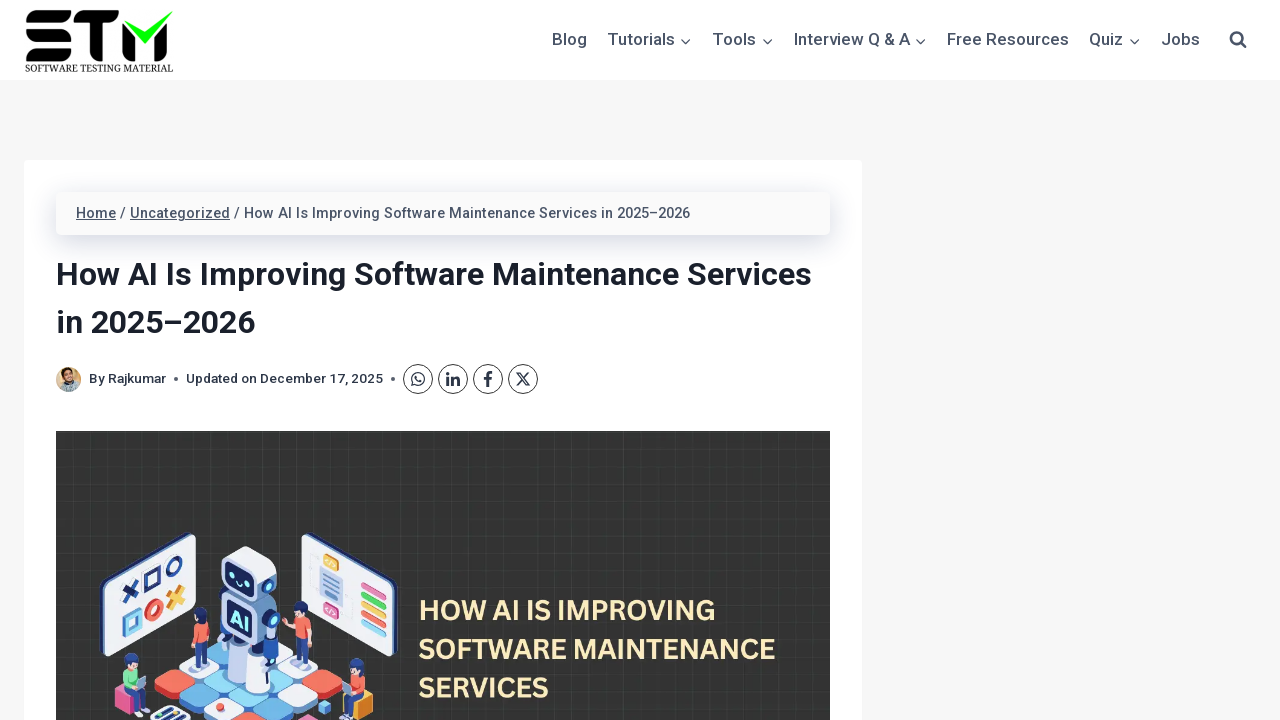

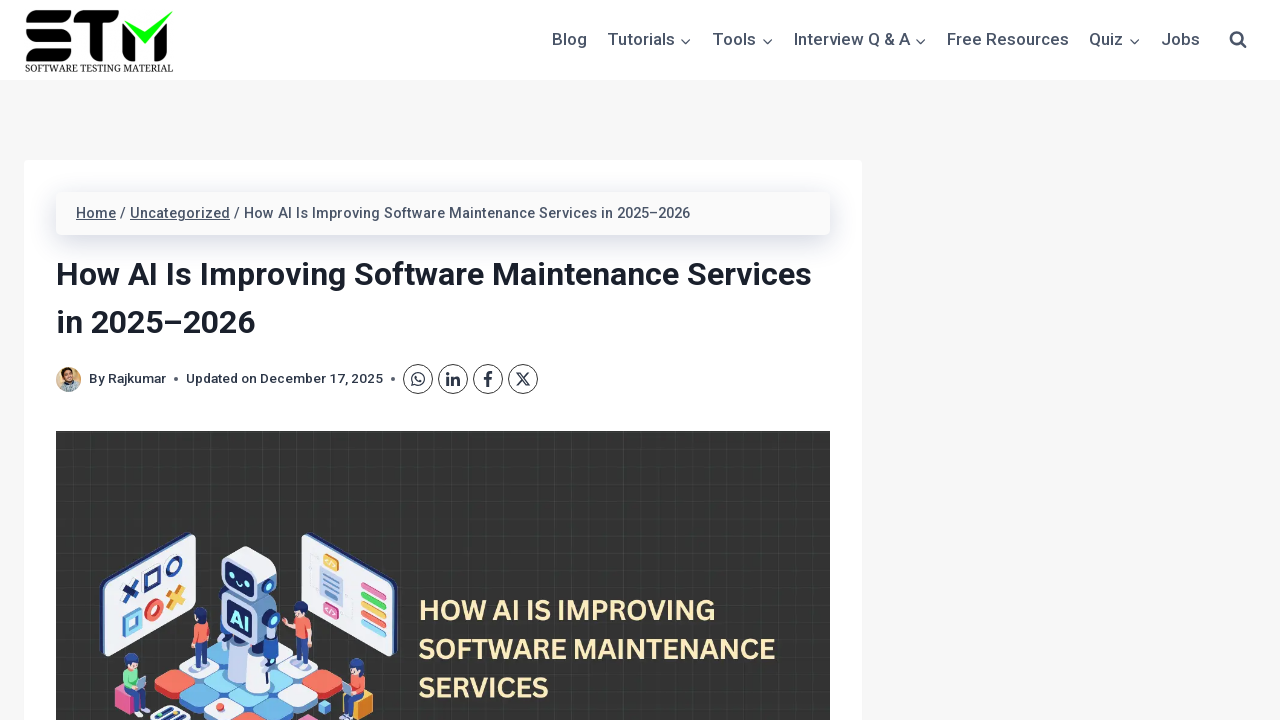